Clicks on the first icon link on the university website and verifies navigation

Starting URL: https://udhtu.edu.ua/en/

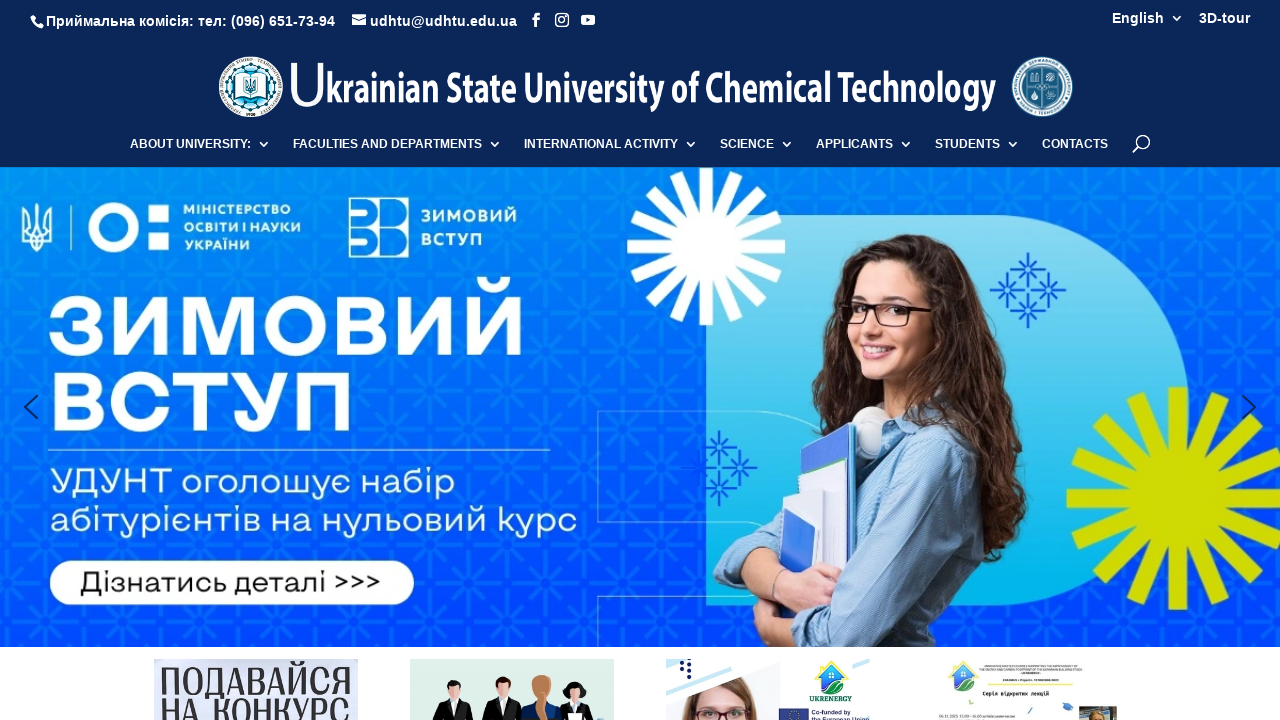

Clicked on the first icon link on the university website at (536, 20) on a.icon >> nth=0
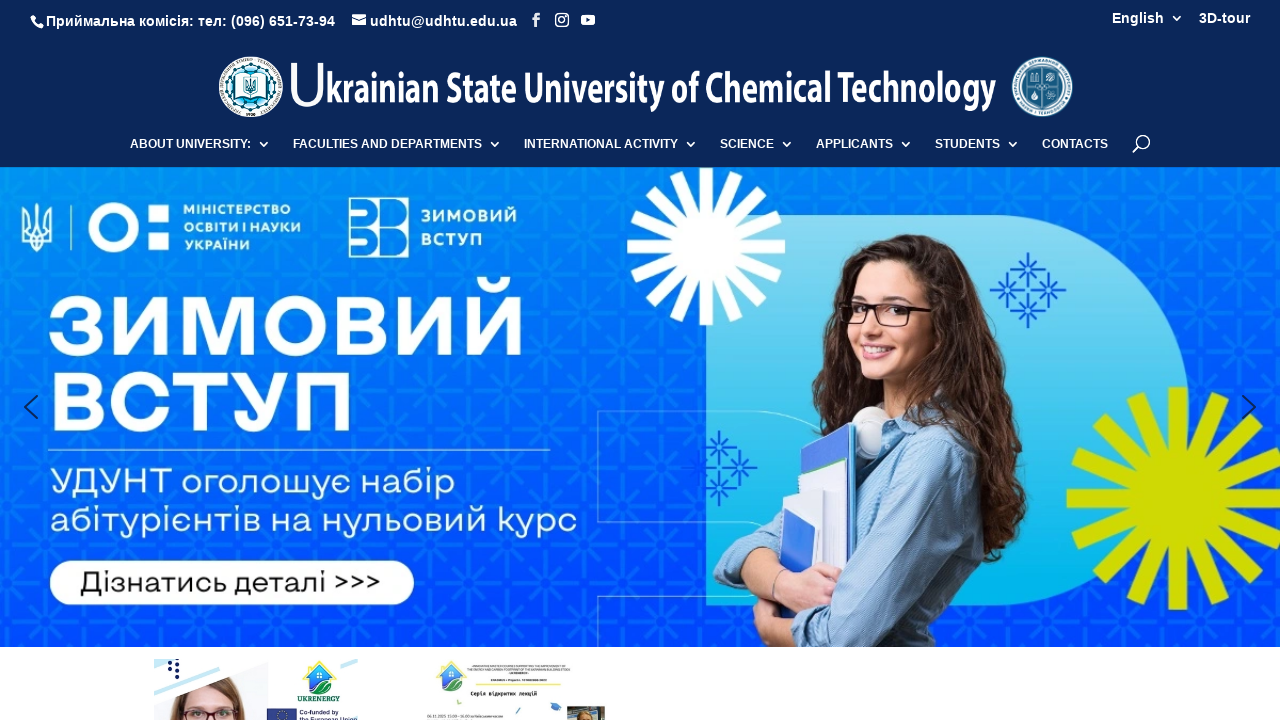

Waited for page to load after navigation
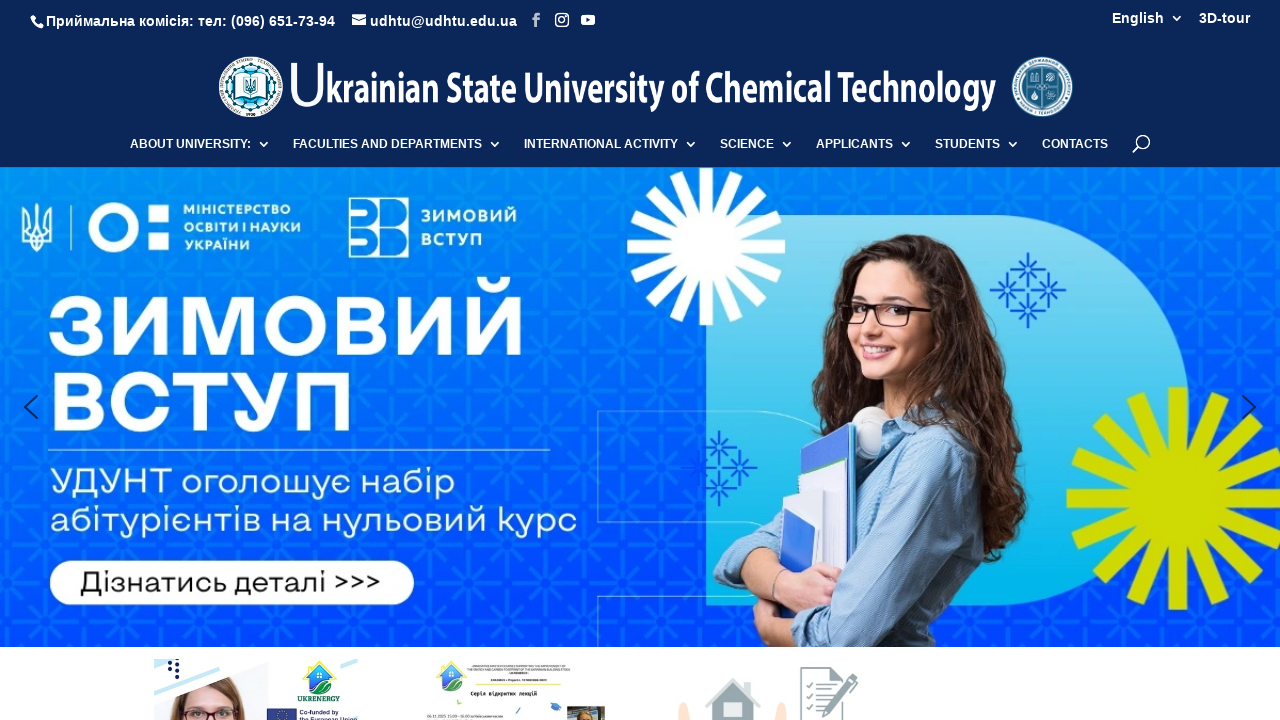

Retrieved page title: Home - УДХТУ (Український державний хіміко-технологічний університет)
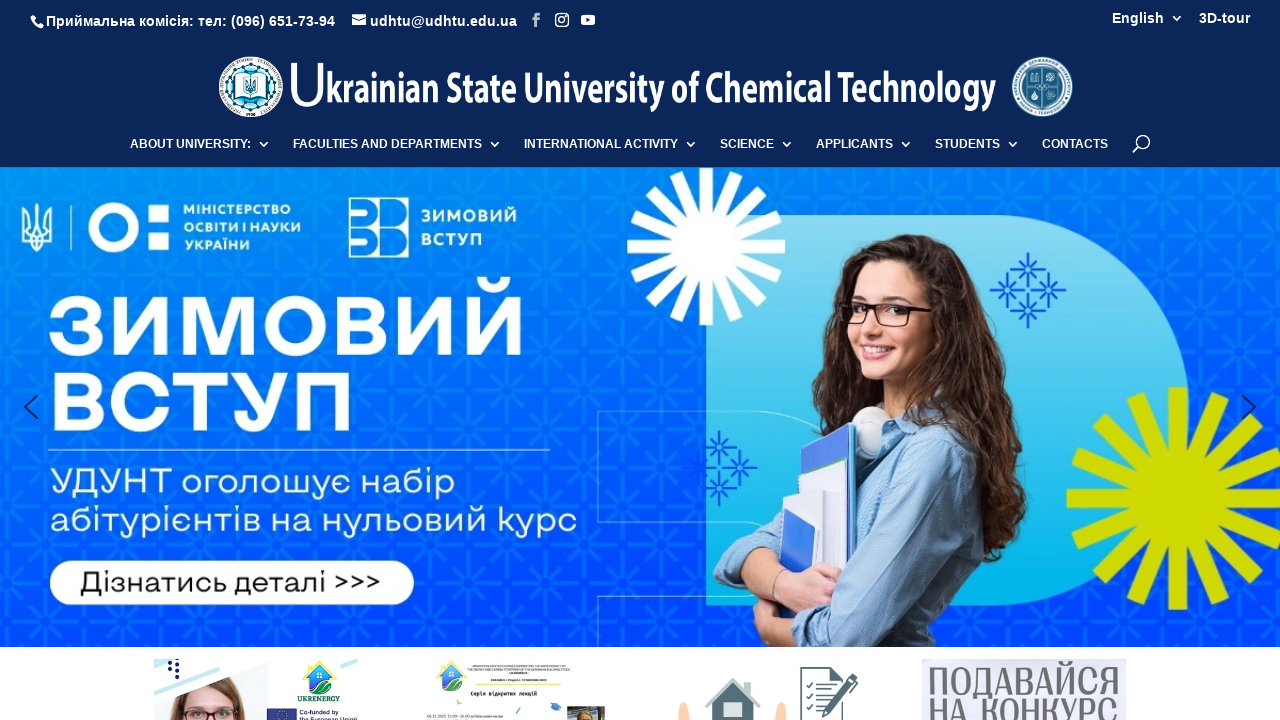

Retrieved page URL: https://udhtu.edu.ua/en/
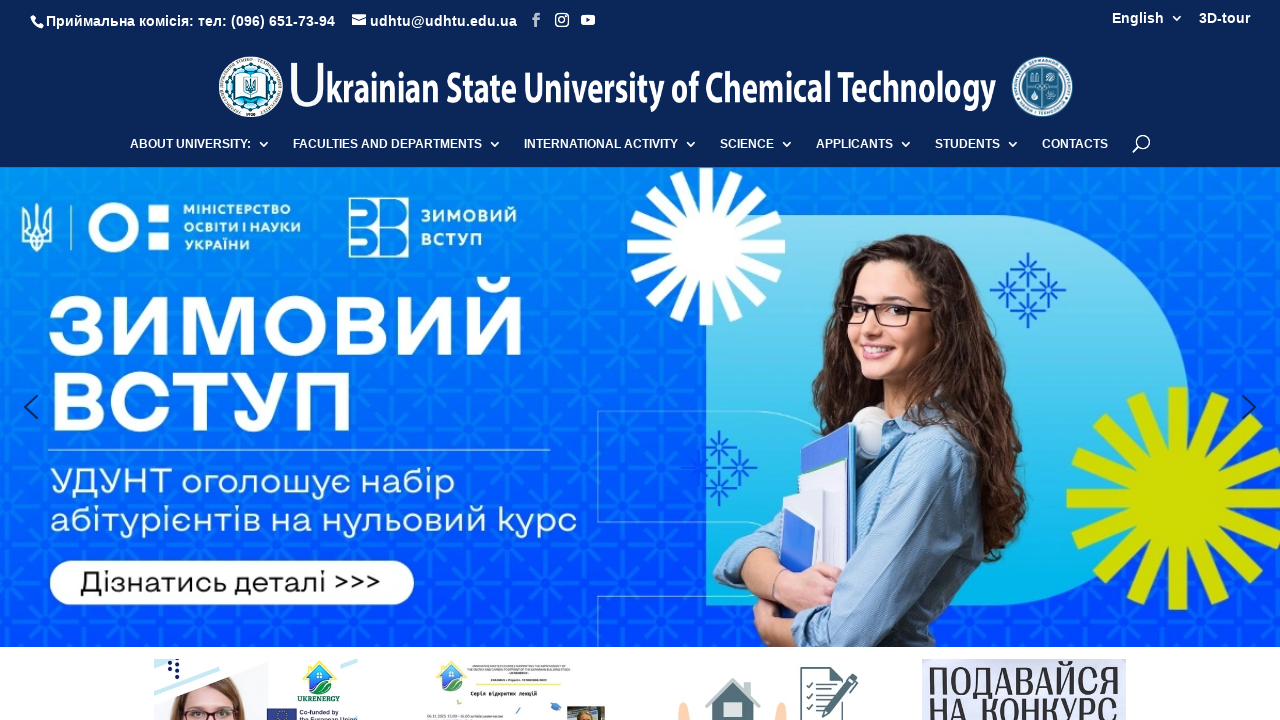

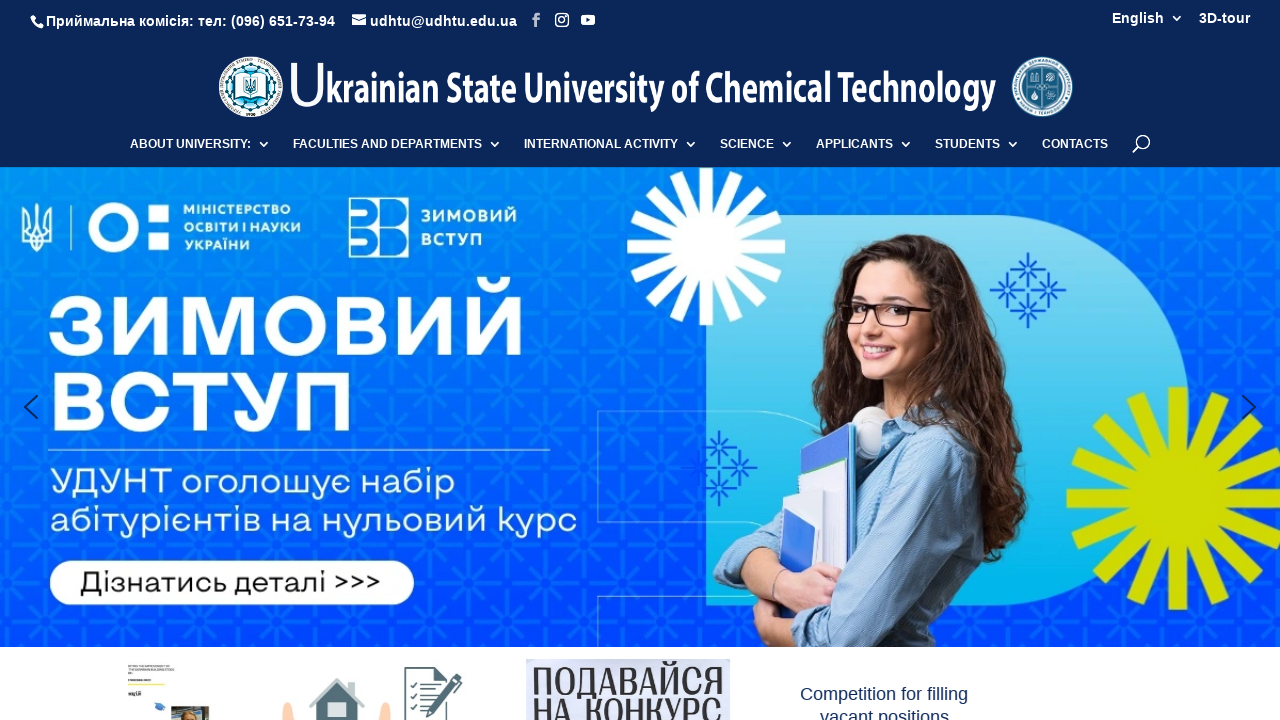